Fills in first name and last name fields on a registration form

Starting URL: http://demo.automationtesting.in/Register.html

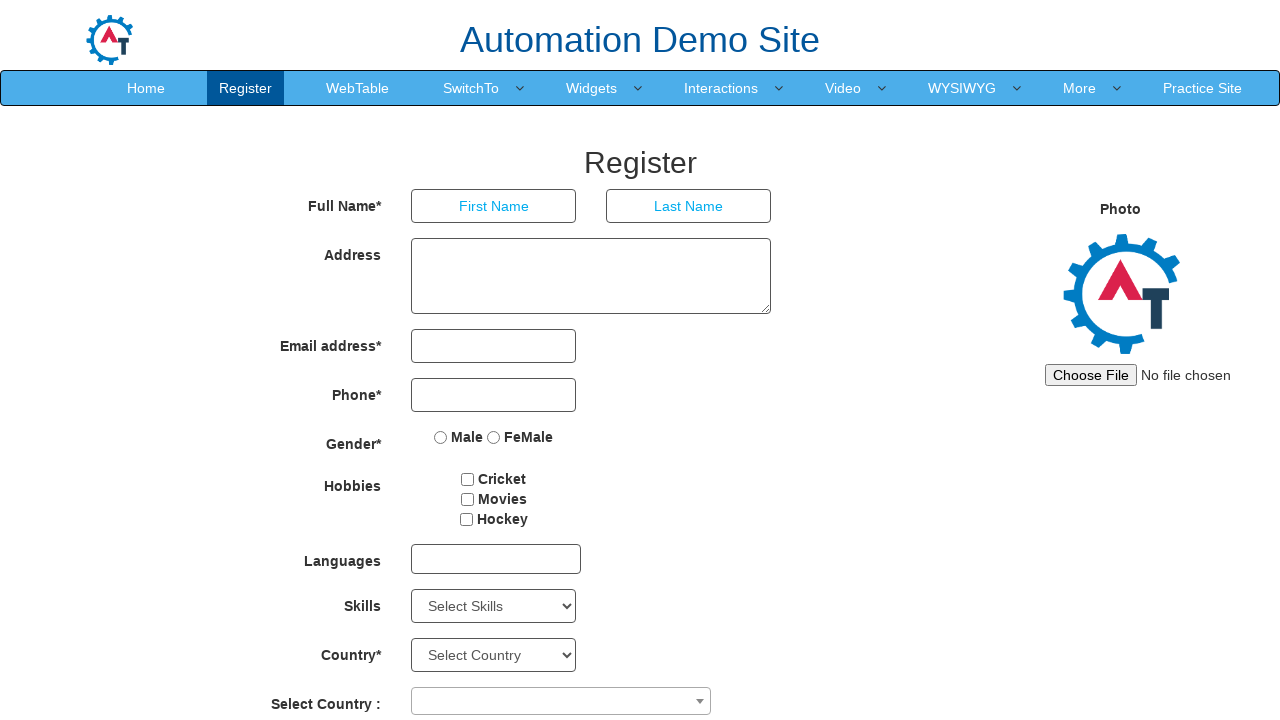

Filled first name field with 'Tom' on //*[@id="basicBootstrapForm"]/div[1]/div[1]/input
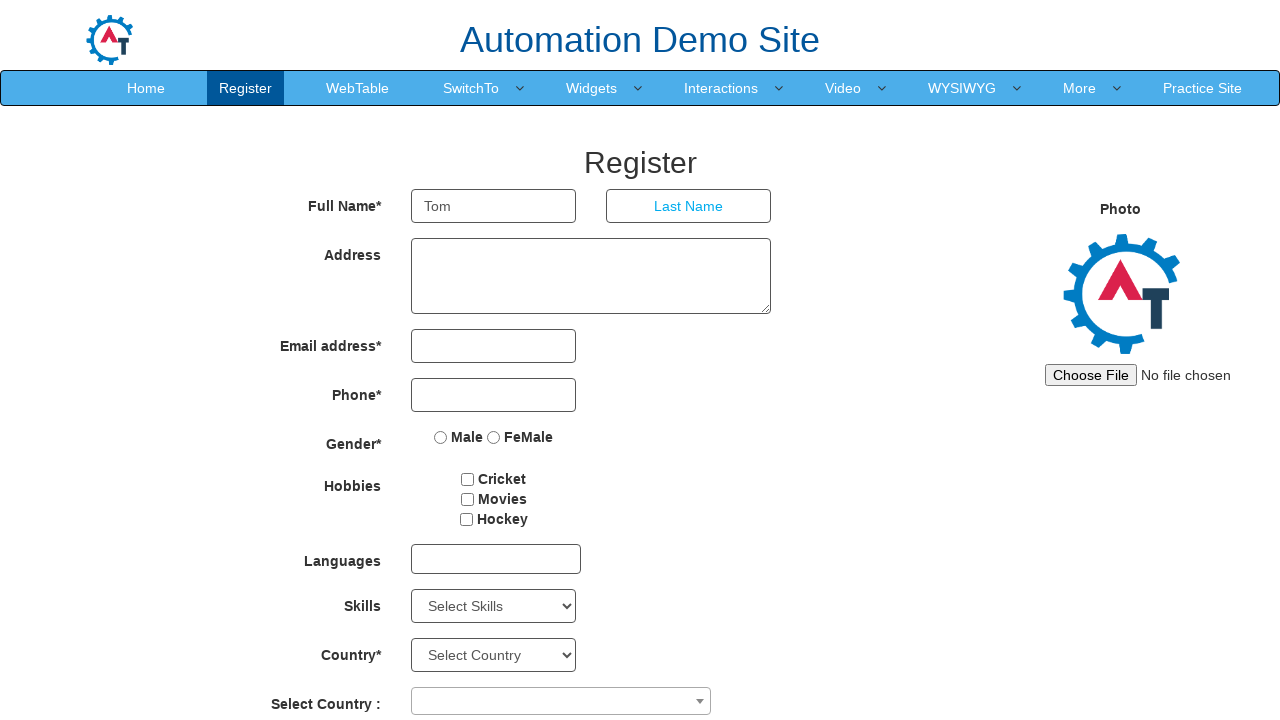

Filled last name field with 'Jerry' on //*[@id="basicBootstrapForm"]/div[1]/div[2]/input
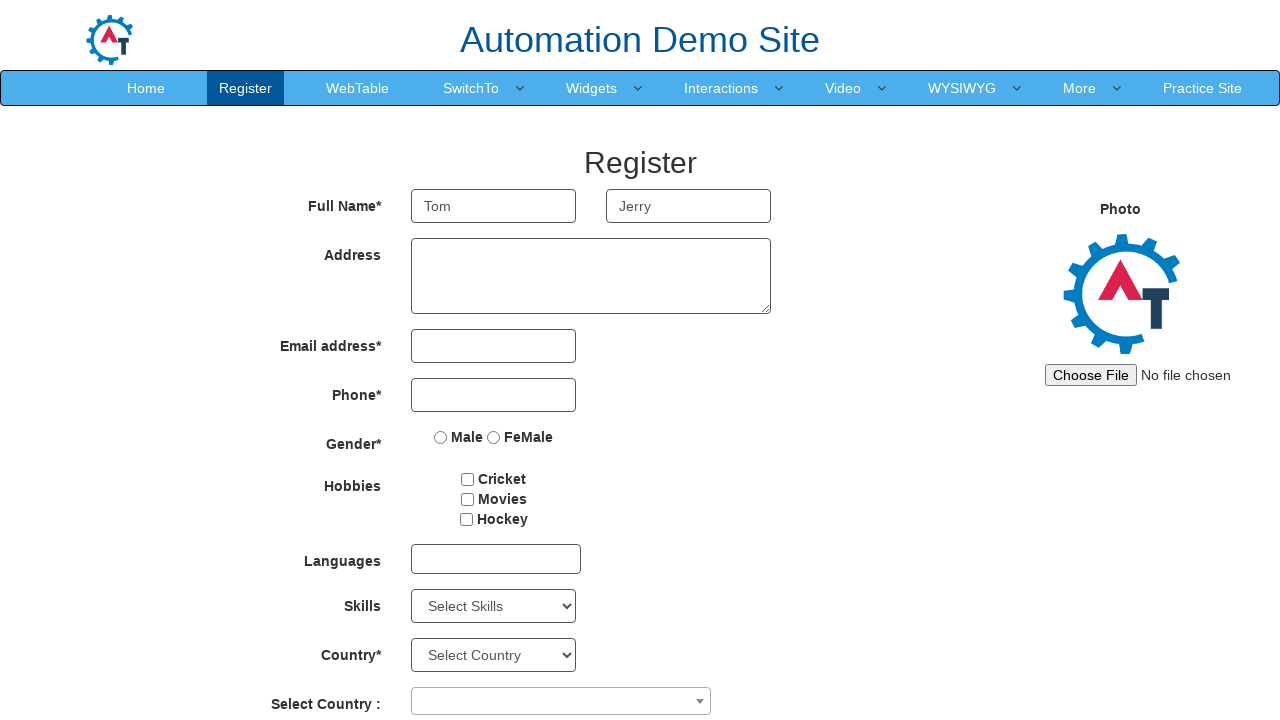

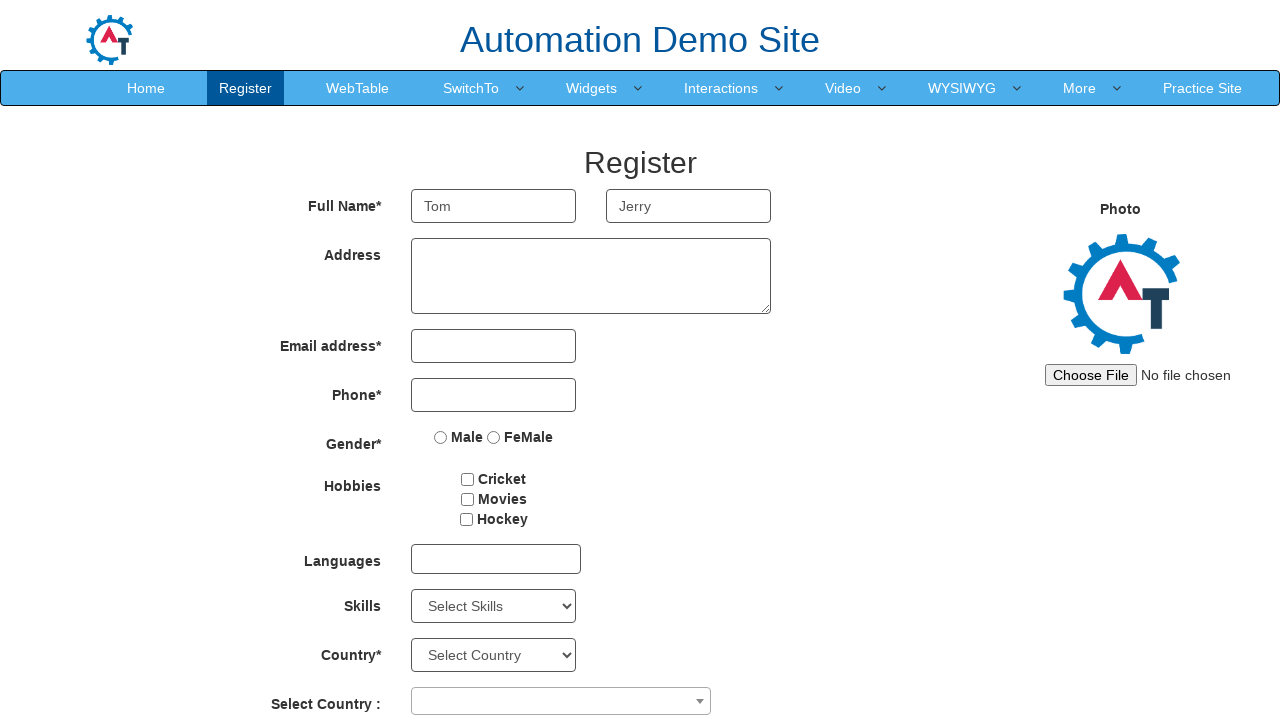